Tests the Drag & Drop Sliders by navigating to the slider page and interacting with a range slider to change its value.

Starting URL: https://www.lambdatest.com/selenium-playground

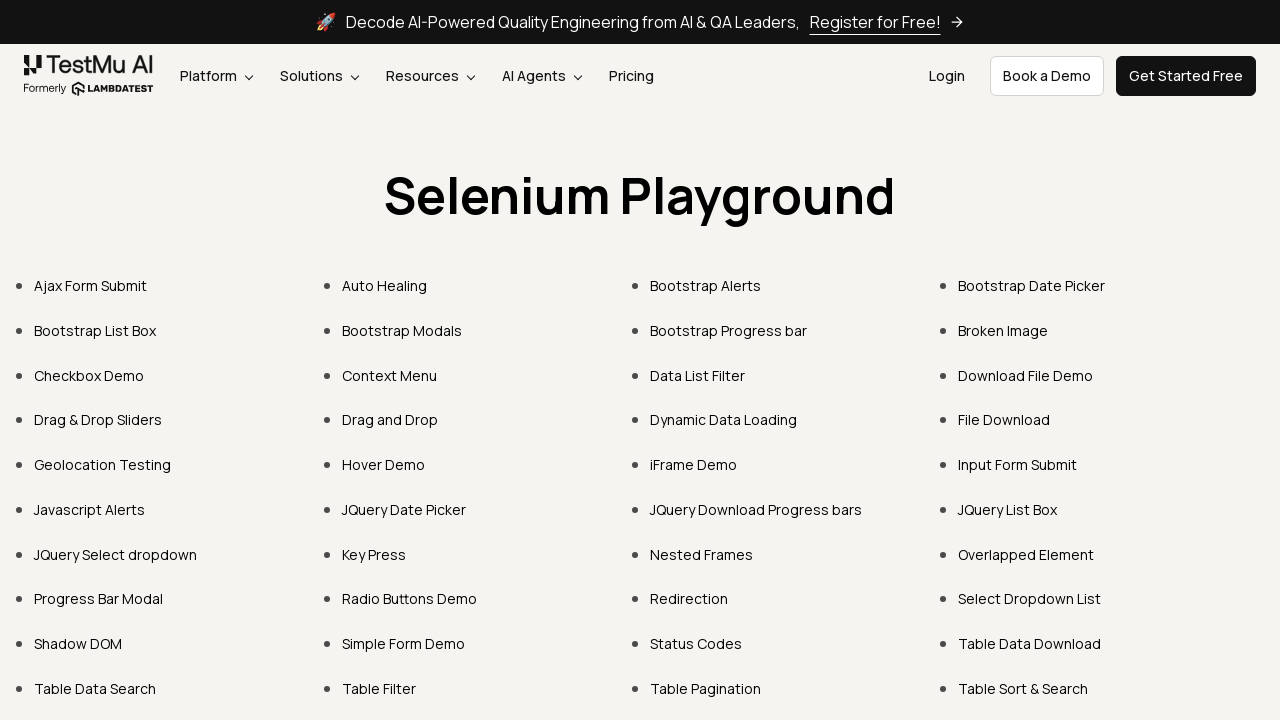

Clicked on 'Drag & Drop Sliders' link at (98, 420) on text=Drag & Drop Sliders
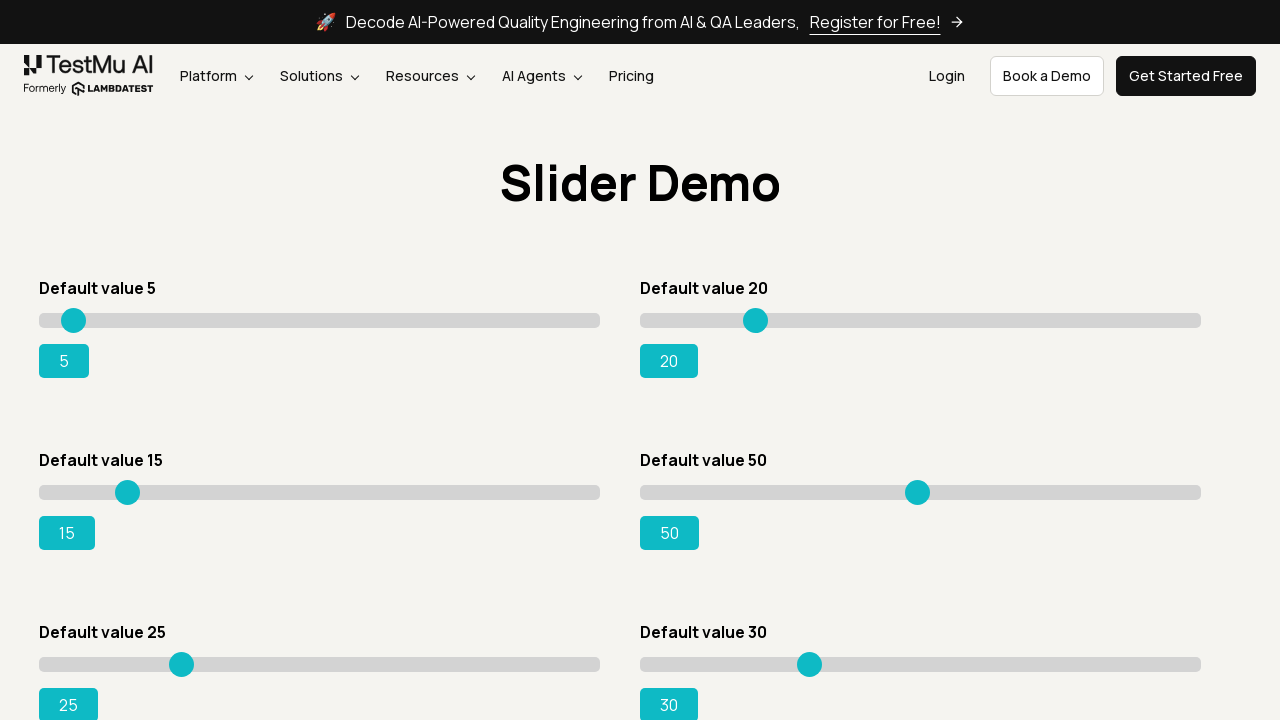

Slider page loaded and range input element is visible
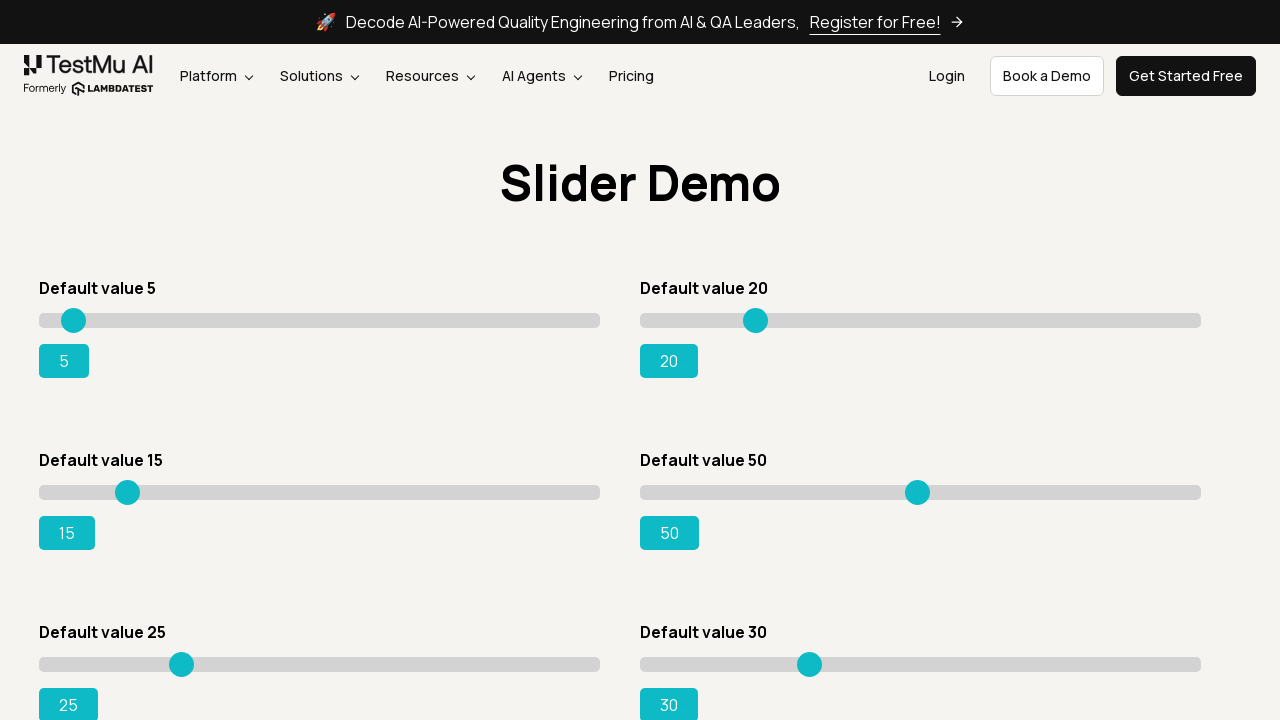

Changed range slider value from 15 to 95 on input[type='range'][value='15'] >> nth=0
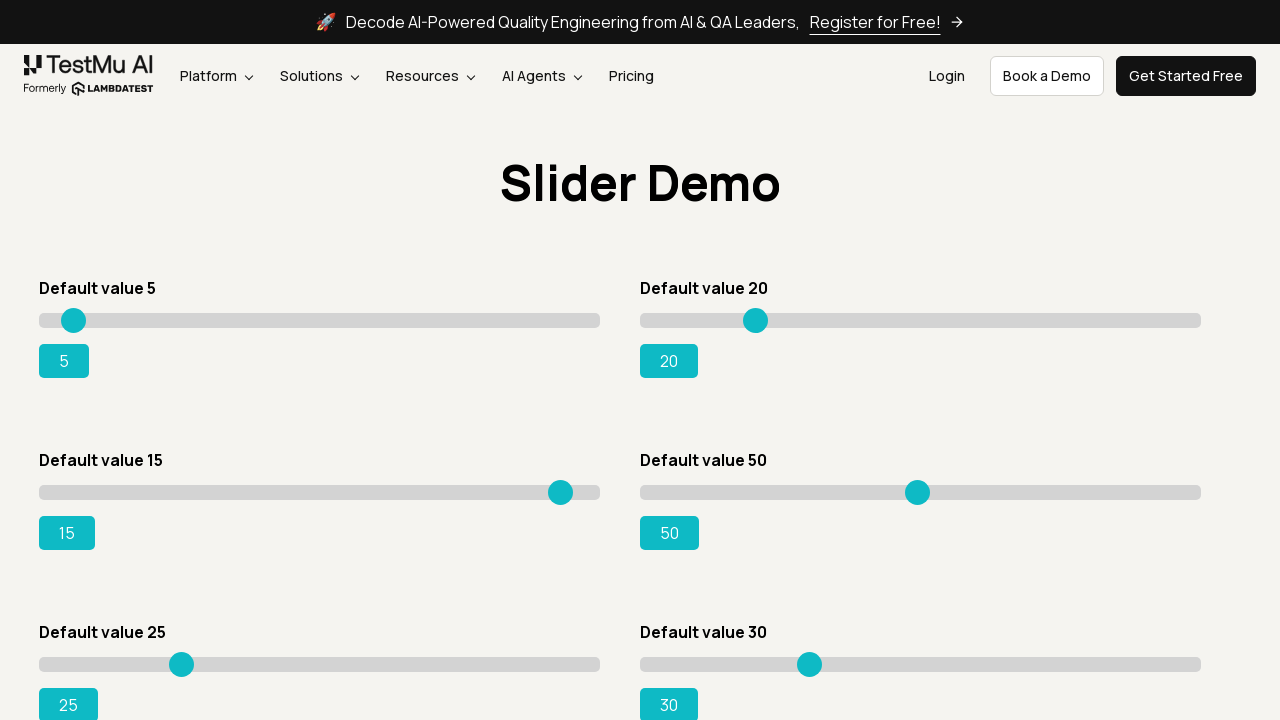

Range success message appeared, confirming slider value is 95
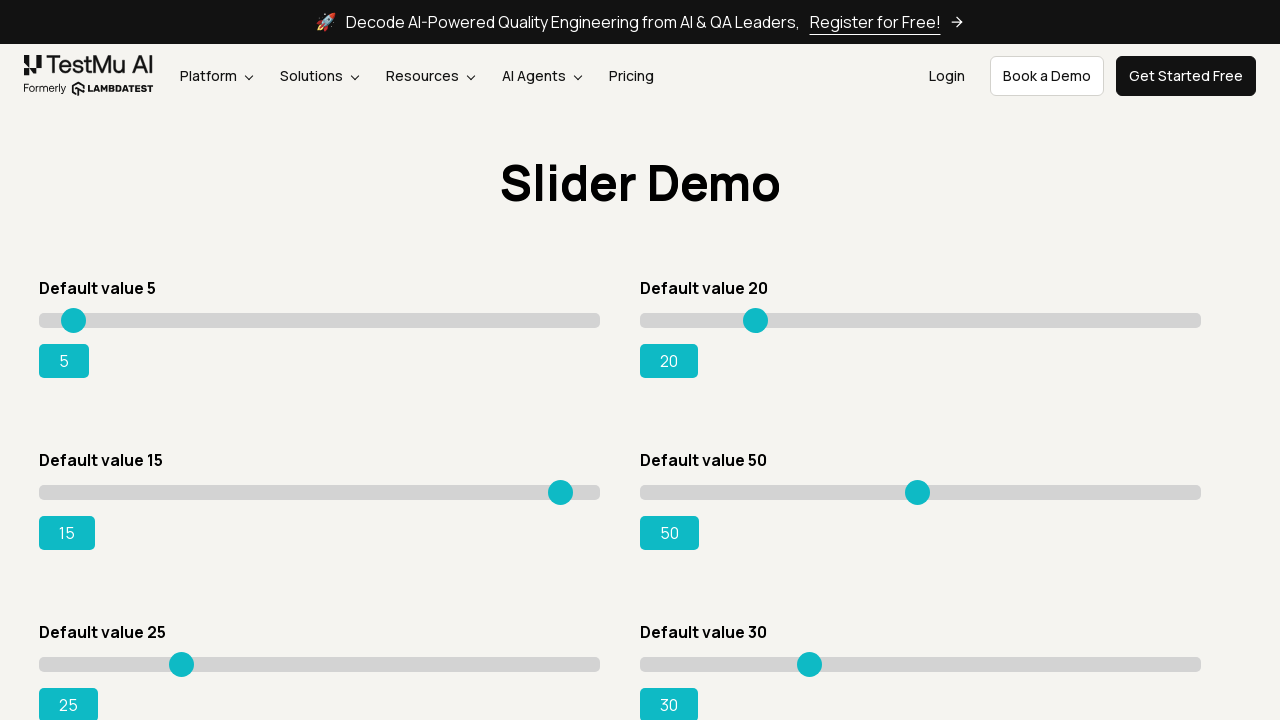

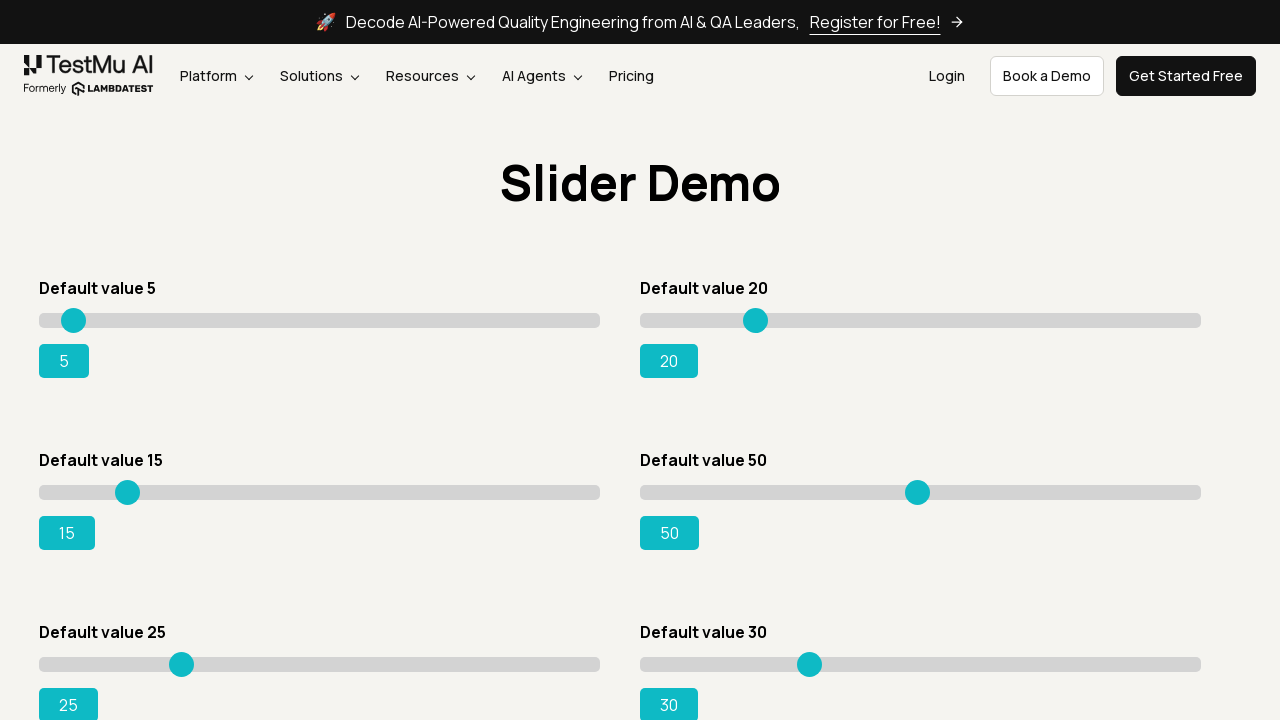